Tests radio button functionality by selecting Yes and Impressive options and verifying the corresponding success messages are displayed.

Starting URL: https://demoqa.com/radio-button

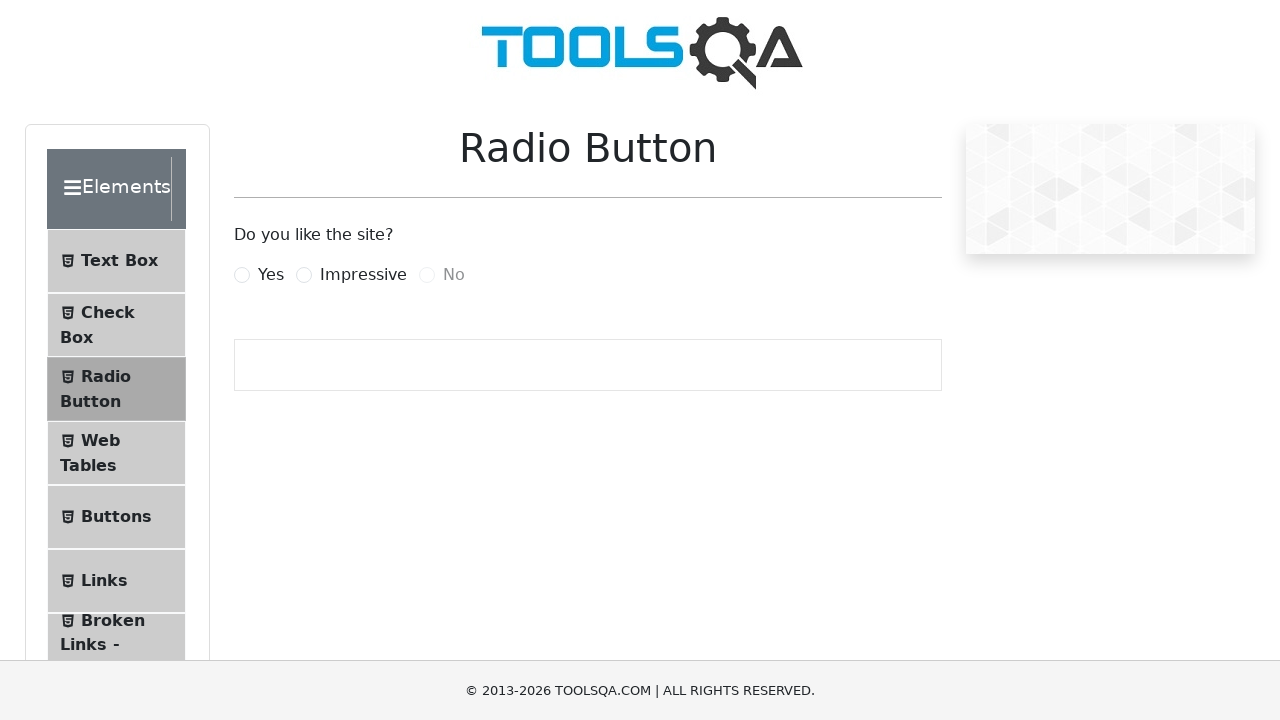

Clicked Yes radio button at (271, 275) on xpath=//label[@for='yesRadio']
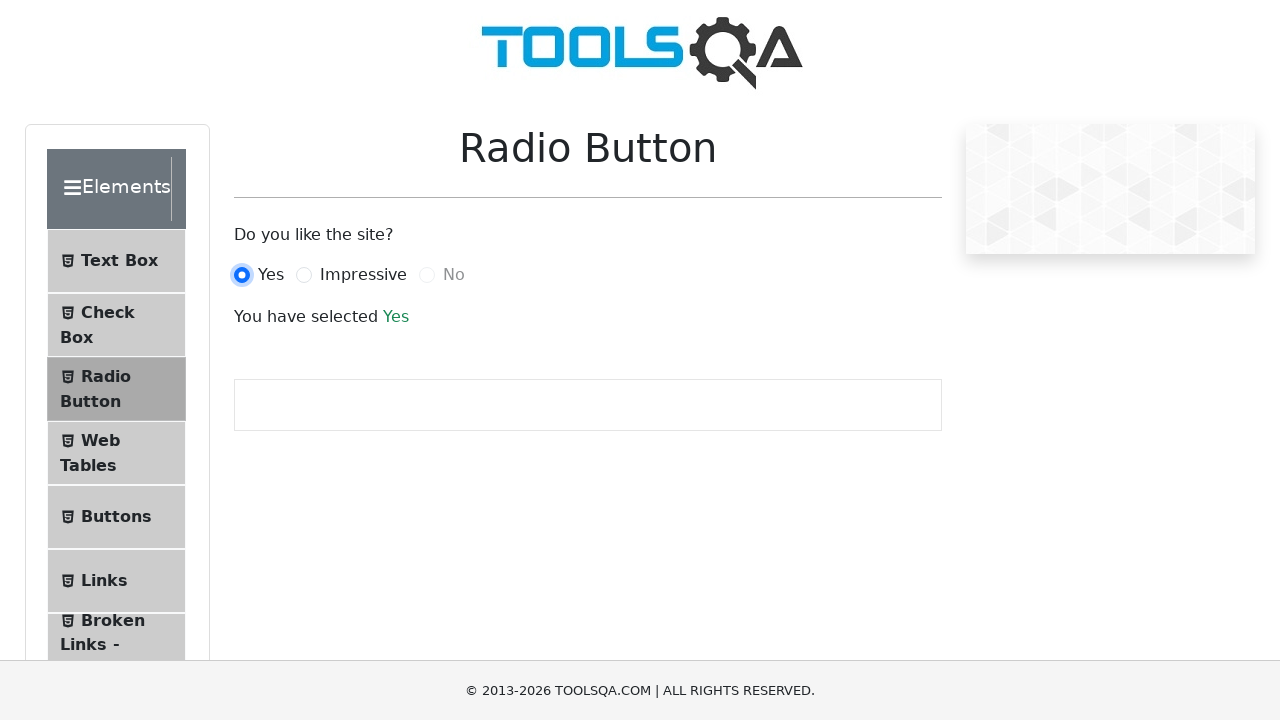

Verified success message appeared after selecting Yes
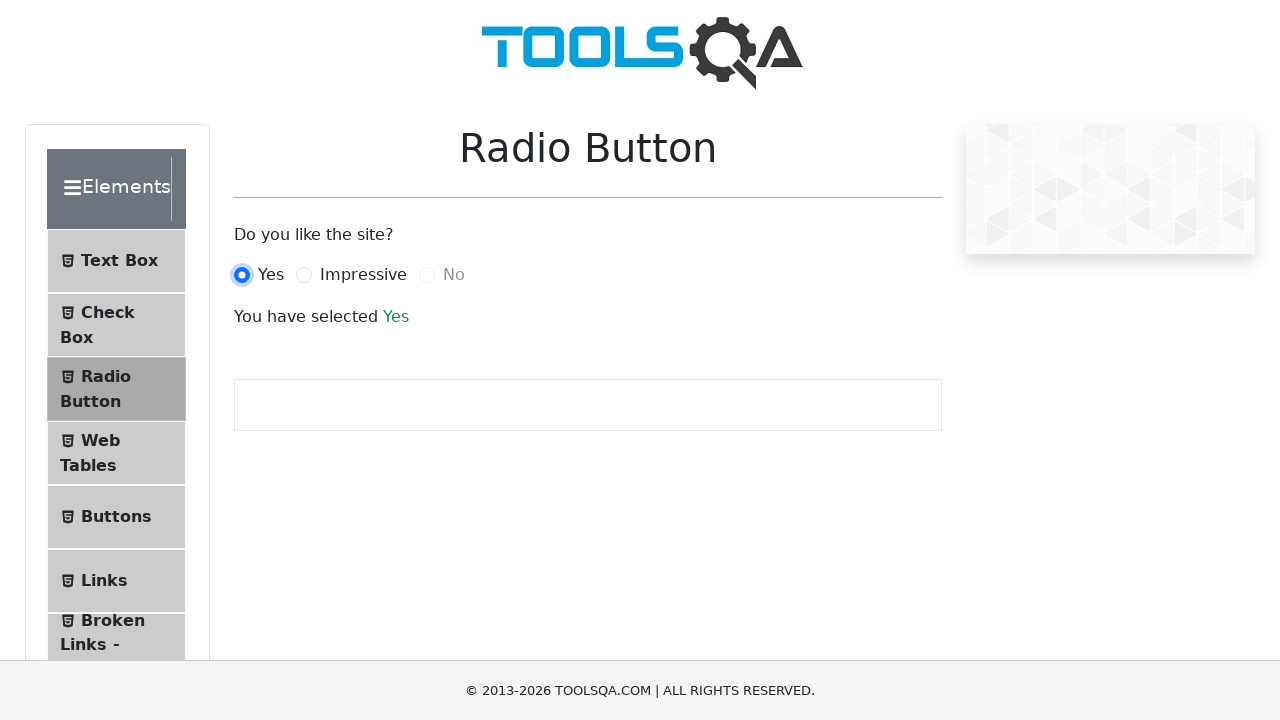

Clicked Impressive radio button at (363, 275) on xpath=//label[@for='impressiveRadio']
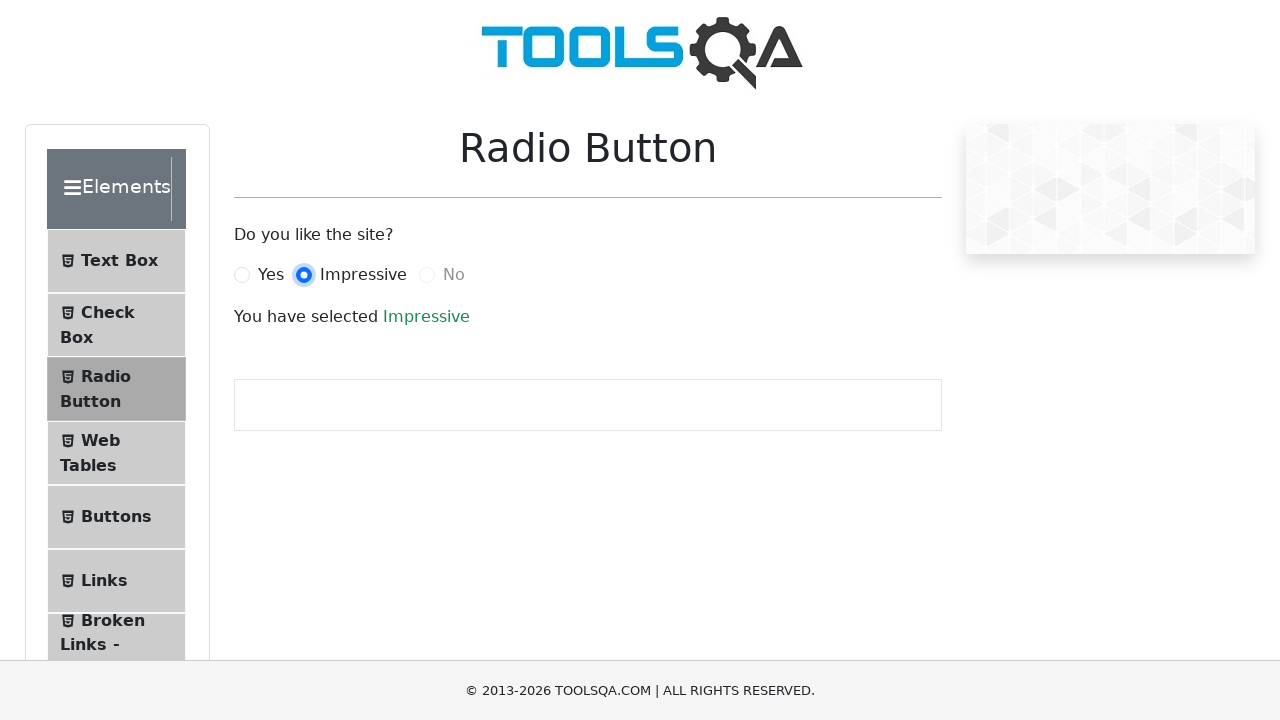

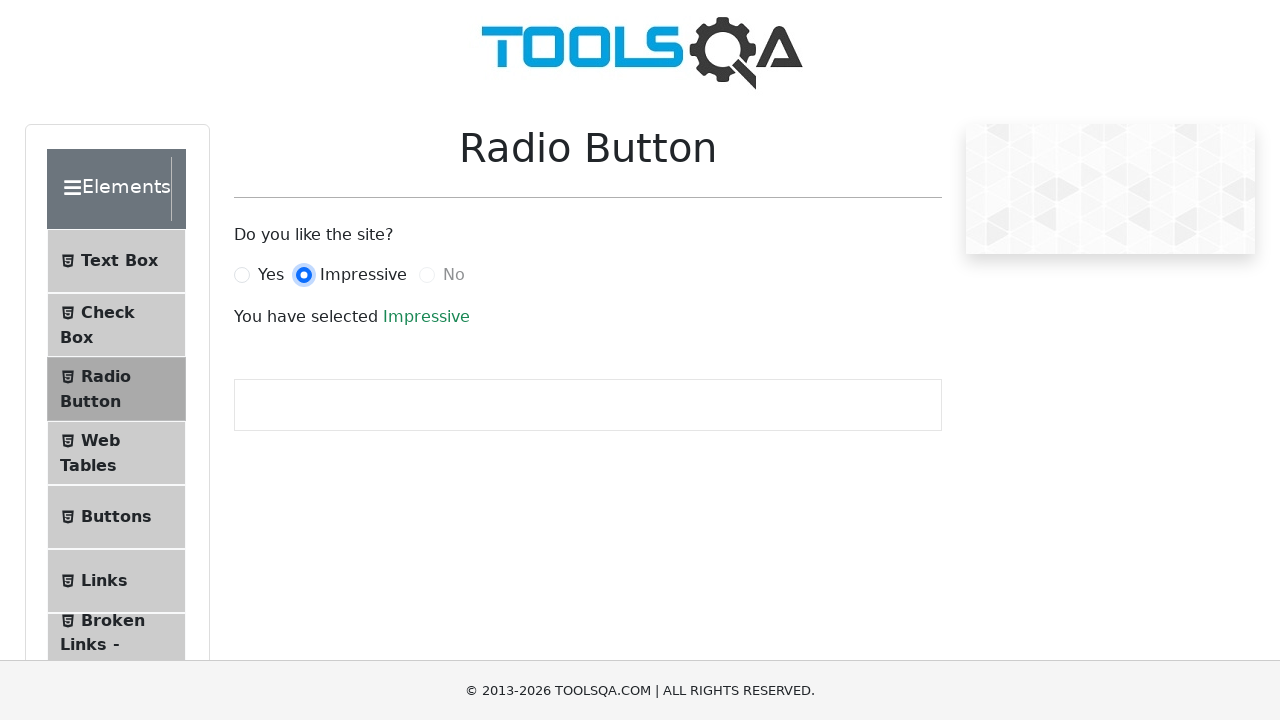